Navigates to the todo app home page and verifies the page loads by checking the title

Starting URL: https://todoapp-f9fc0.web.app/home

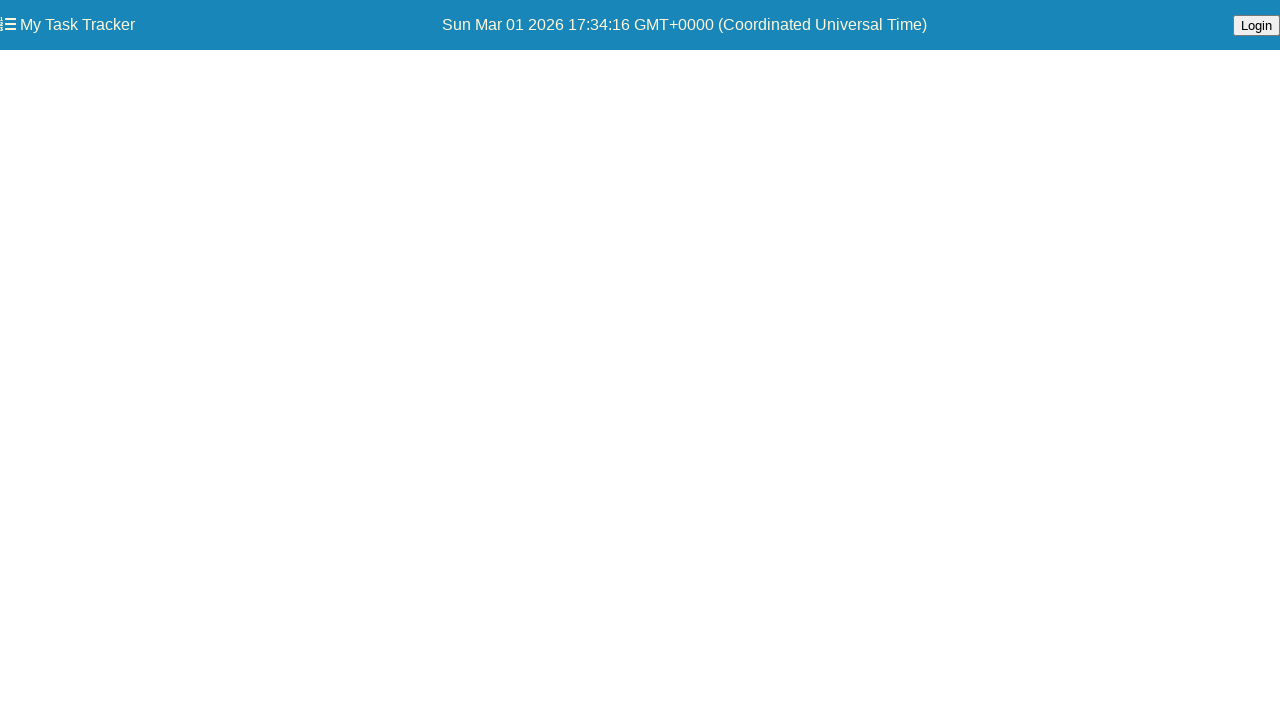

Navigated to todo app home page
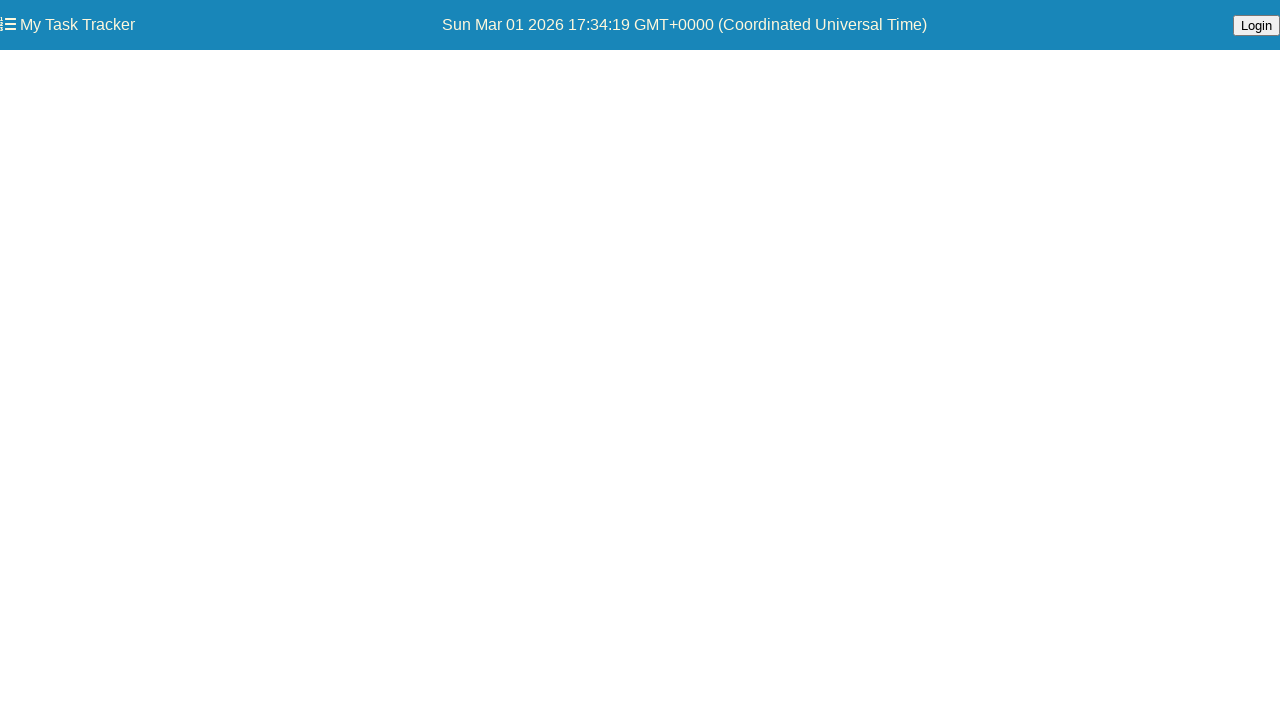

Retrieved page title: My Task Tracker
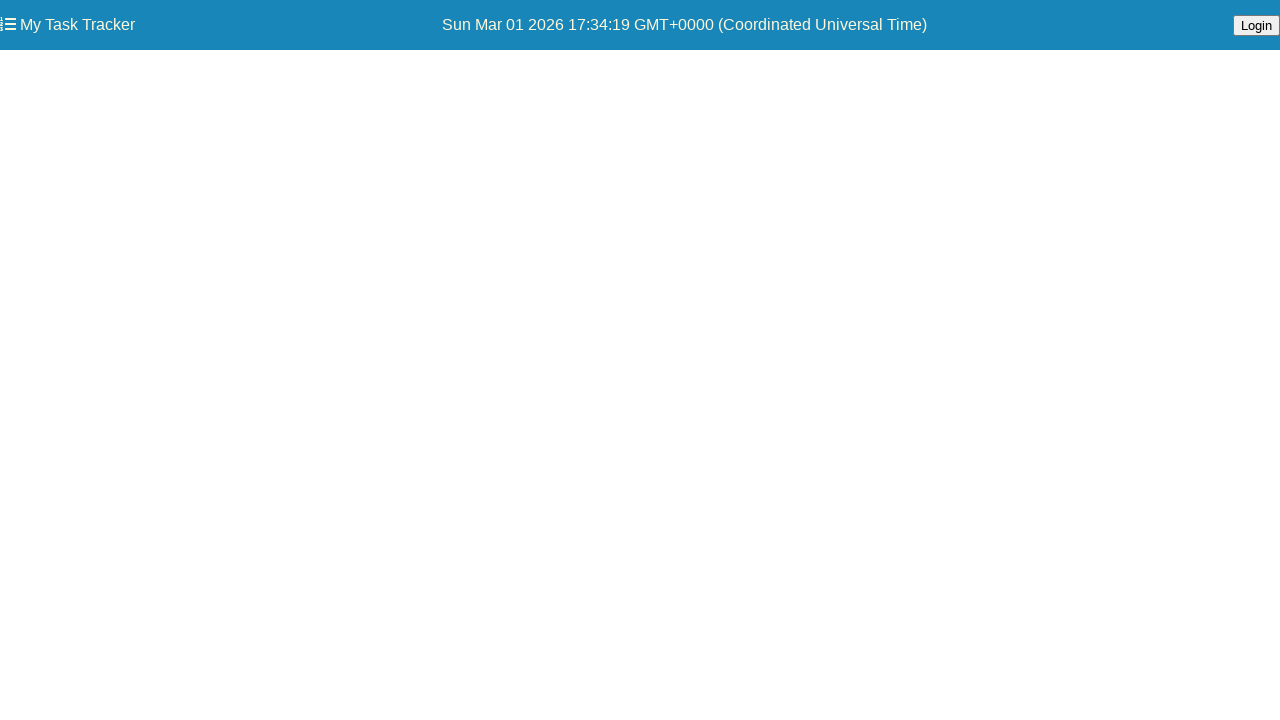

Printed page title to console
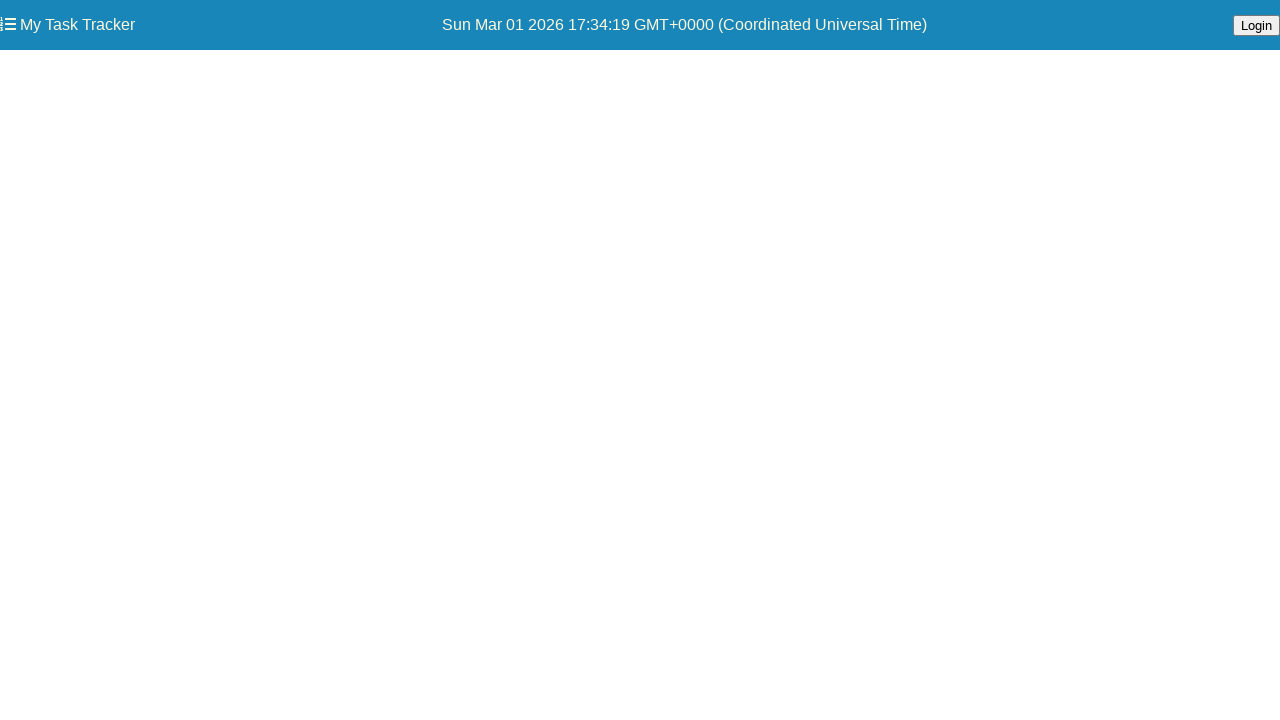

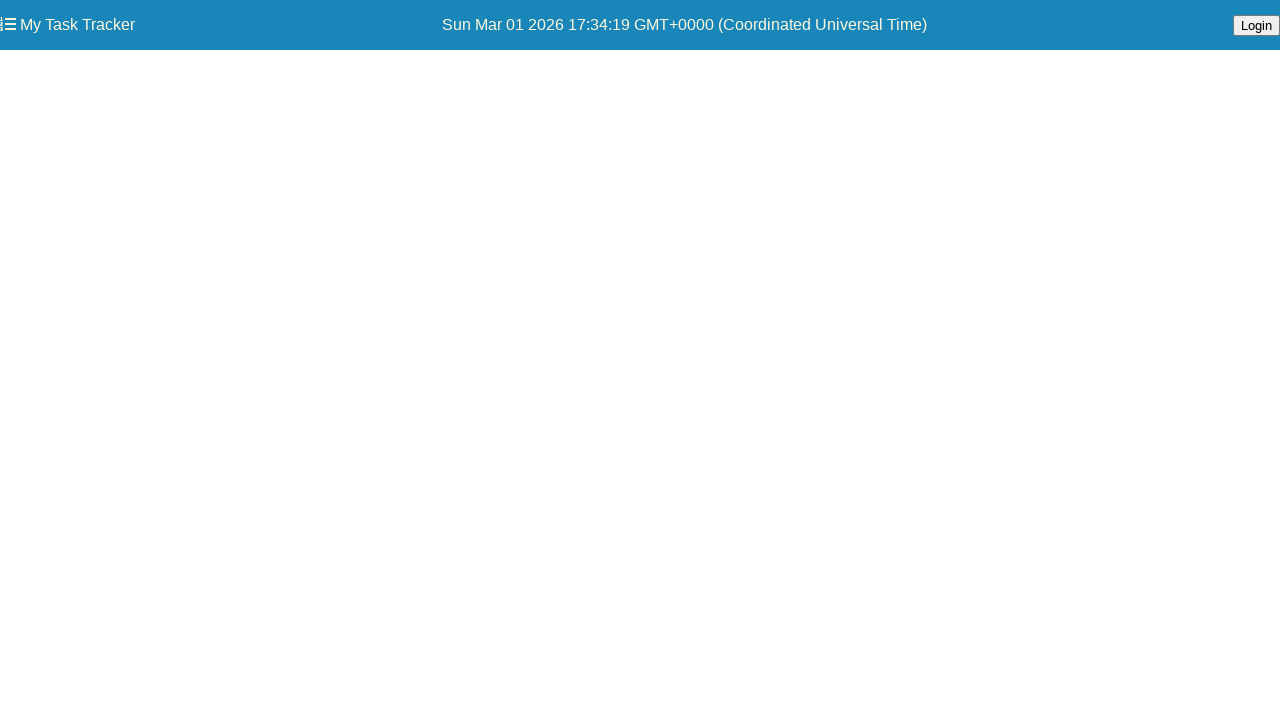